Tests that the Clear completed button displays the correct text

Starting URL: https://demo.playwright.dev/todomvc

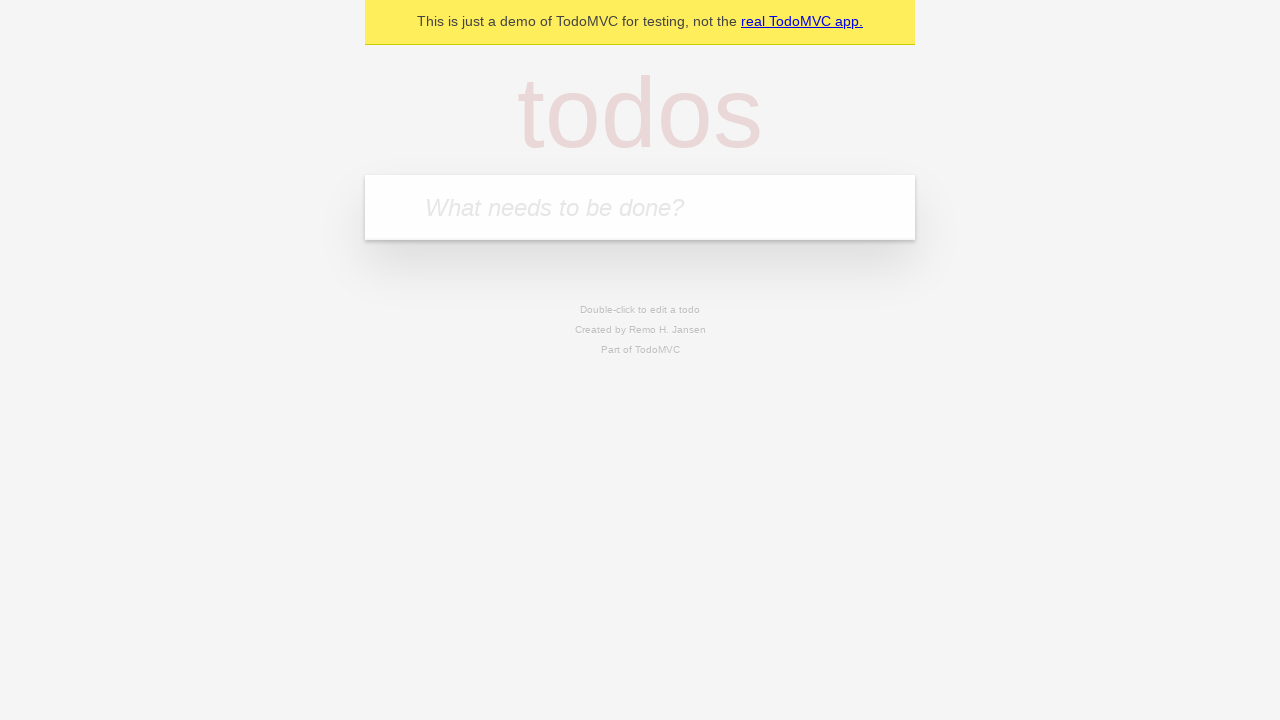

Located the 'What needs to be done?' input field
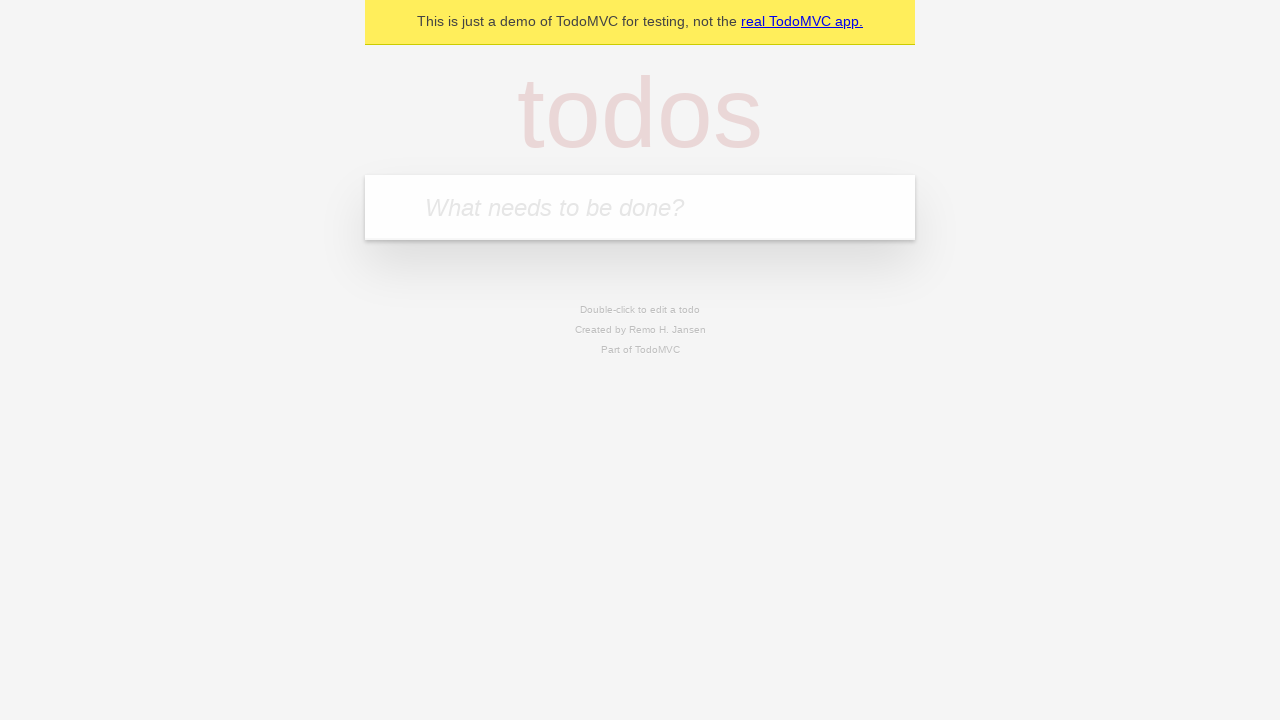

Filled todo input with 'buy some cheese' on internal:attr=[placeholder="What needs to be done?"i]
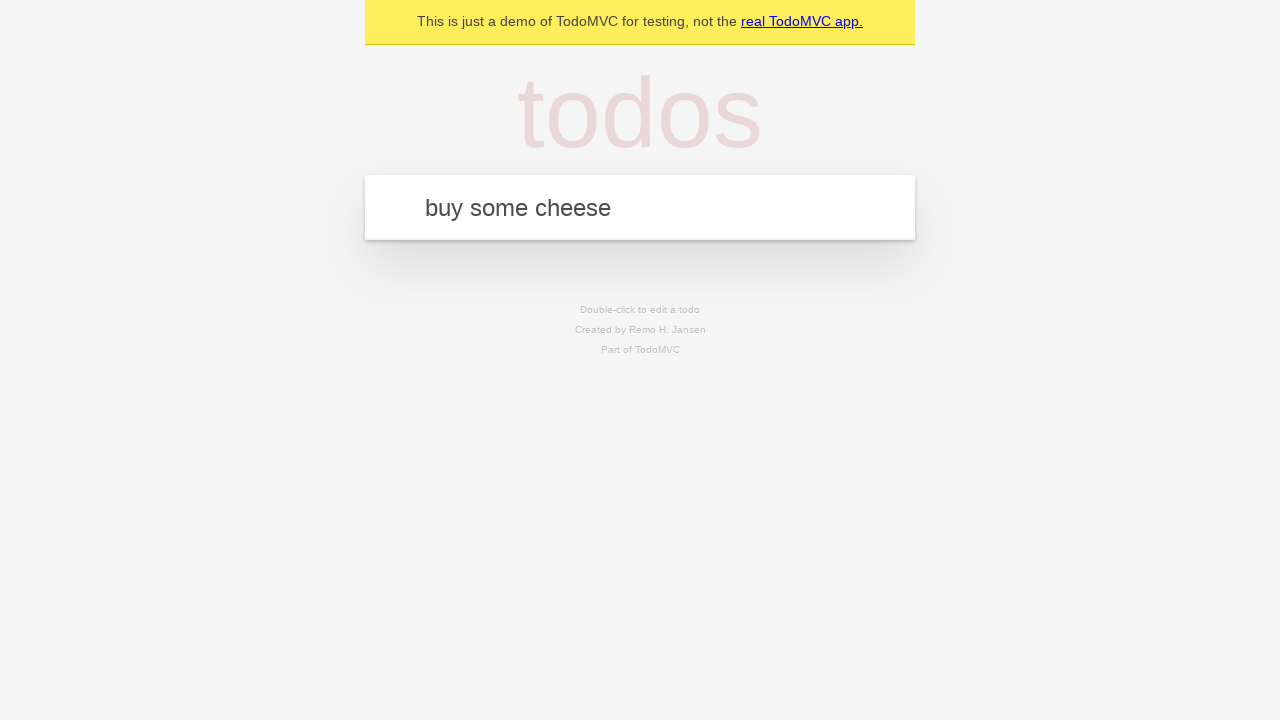

Pressed Enter to create todo 'buy some cheese' on internal:attr=[placeholder="What needs to be done?"i]
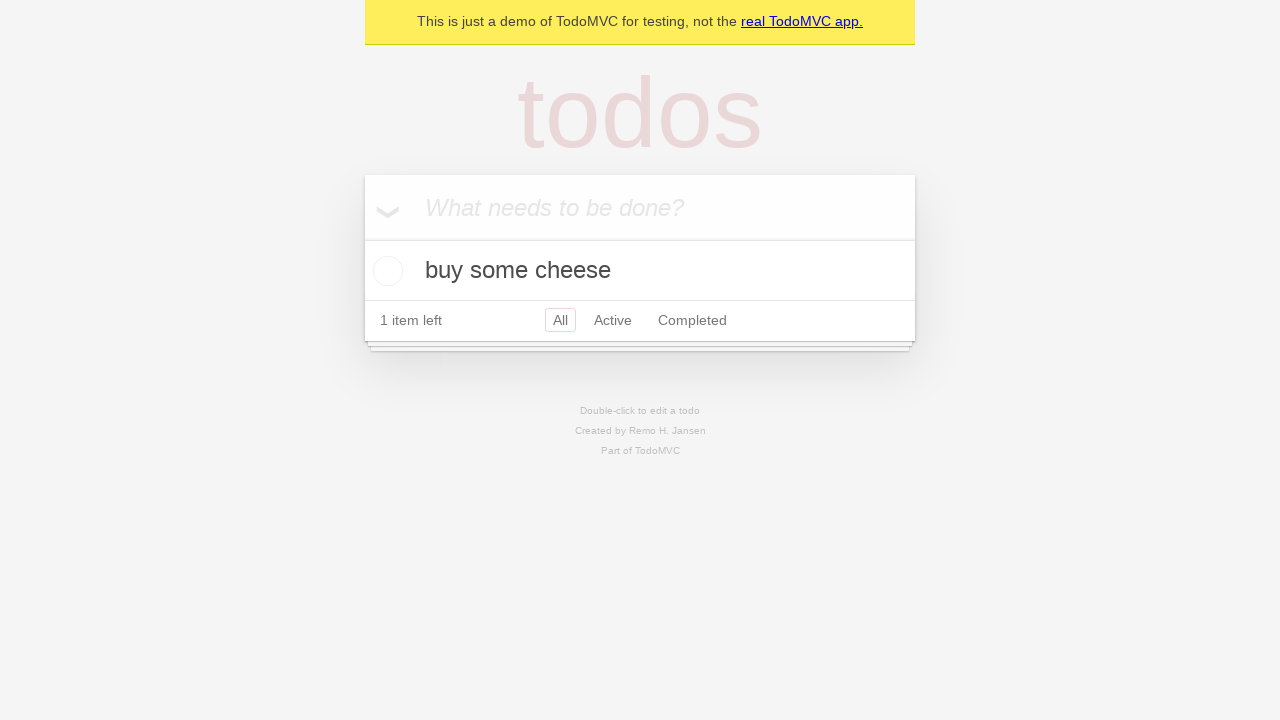

Filled todo input with 'feed the cat' on internal:attr=[placeholder="What needs to be done?"i]
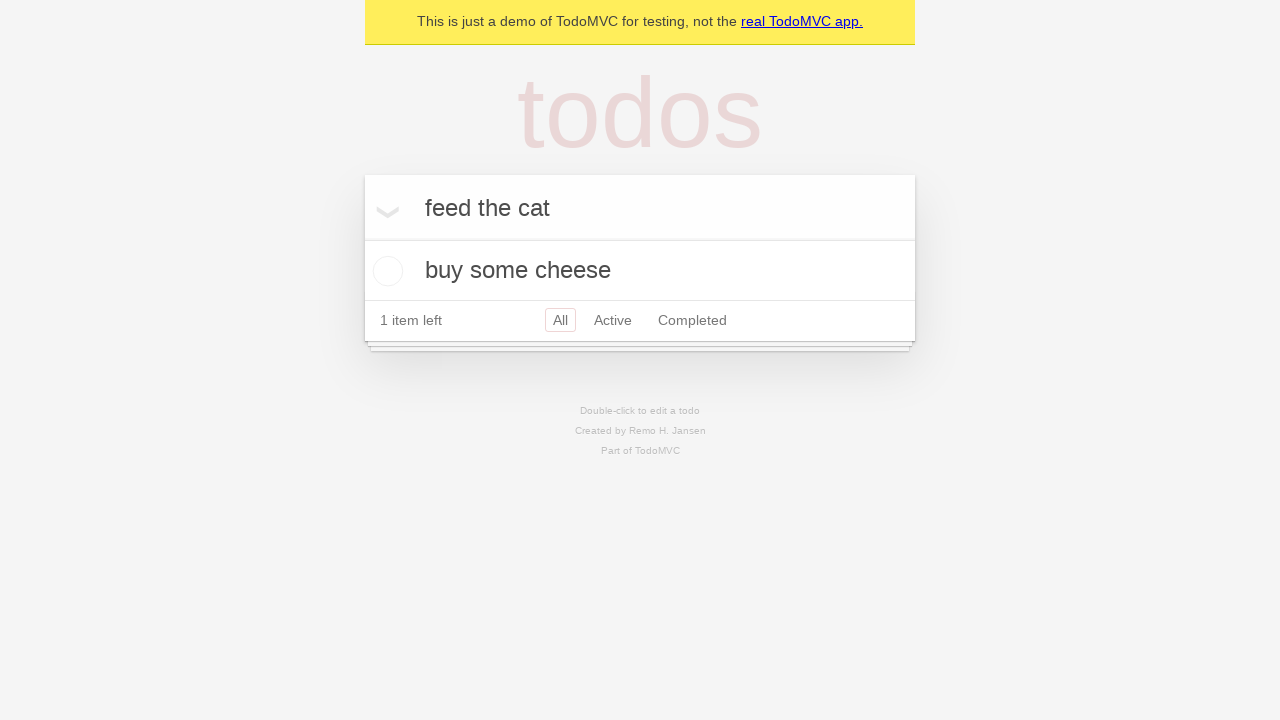

Pressed Enter to create todo 'feed the cat' on internal:attr=[placeholder="What needs to be done?"i]
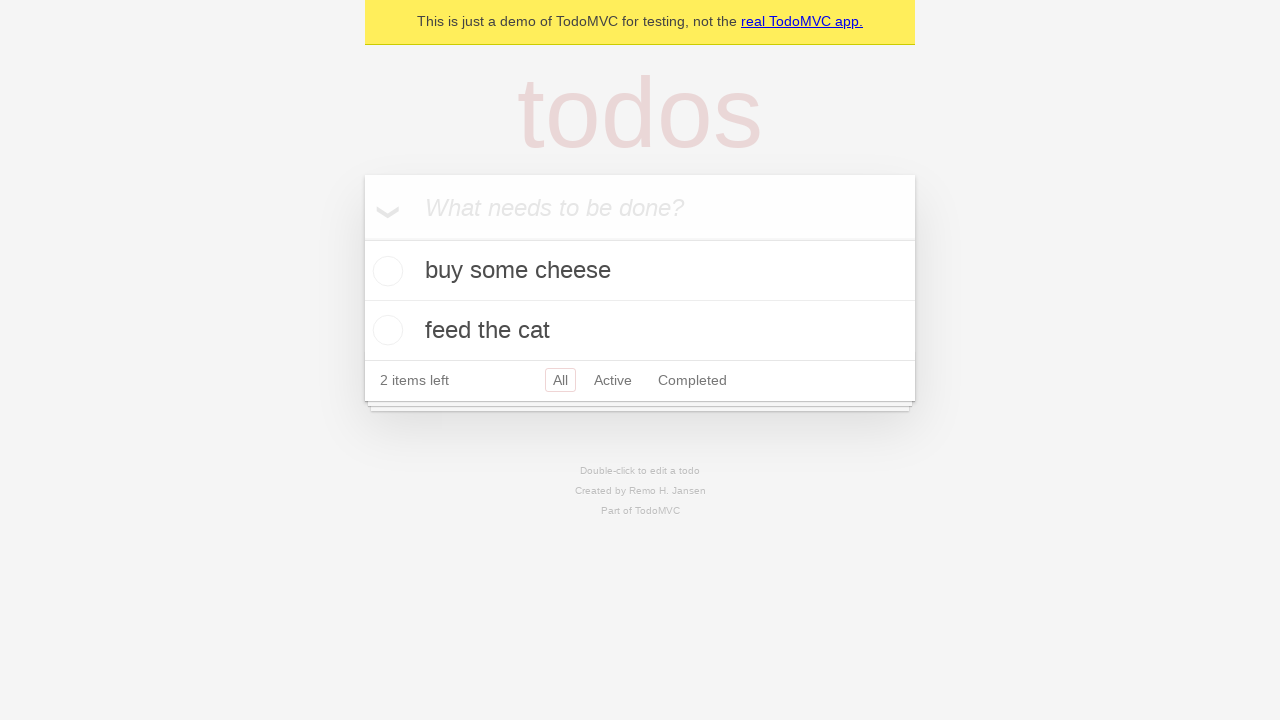

Filled todo input with 'book a doctors appointment' on internal:attr=[placeholder="What needs to be done?"i]
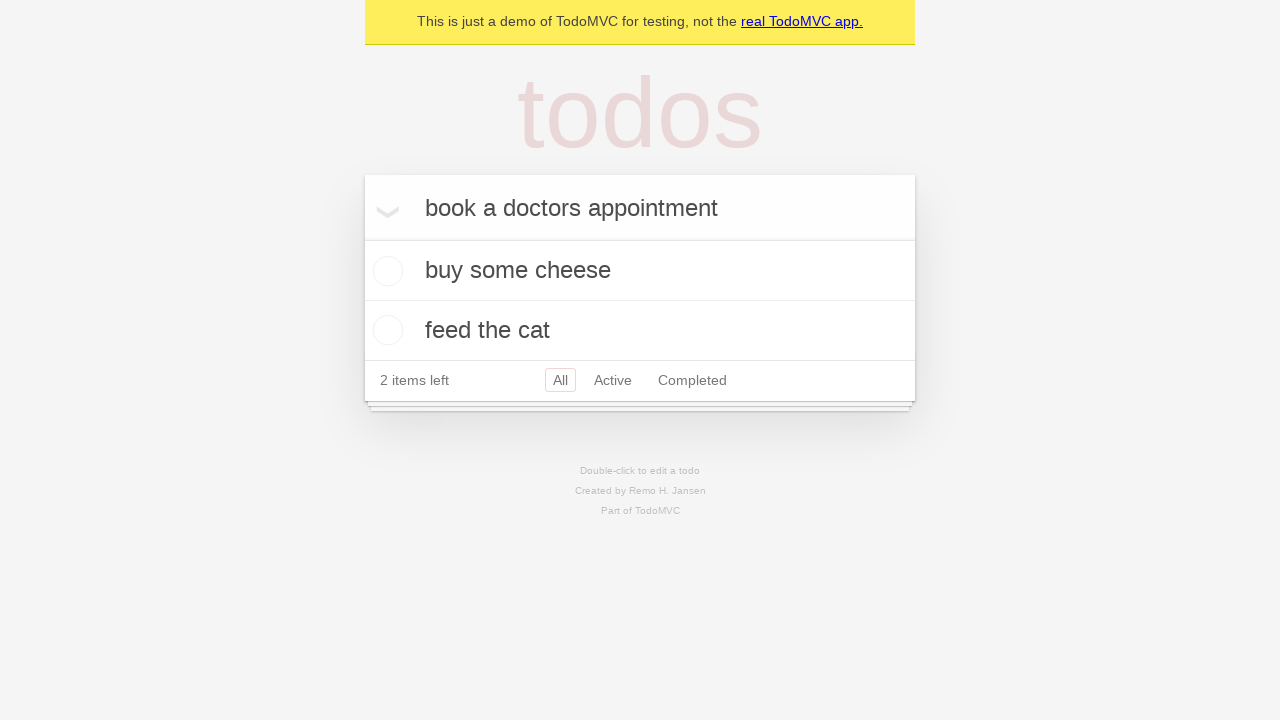

Pressed Enter to create todo 'book a doctors appointment' on internal:attr=[placeholder="What needs to be done?"i]
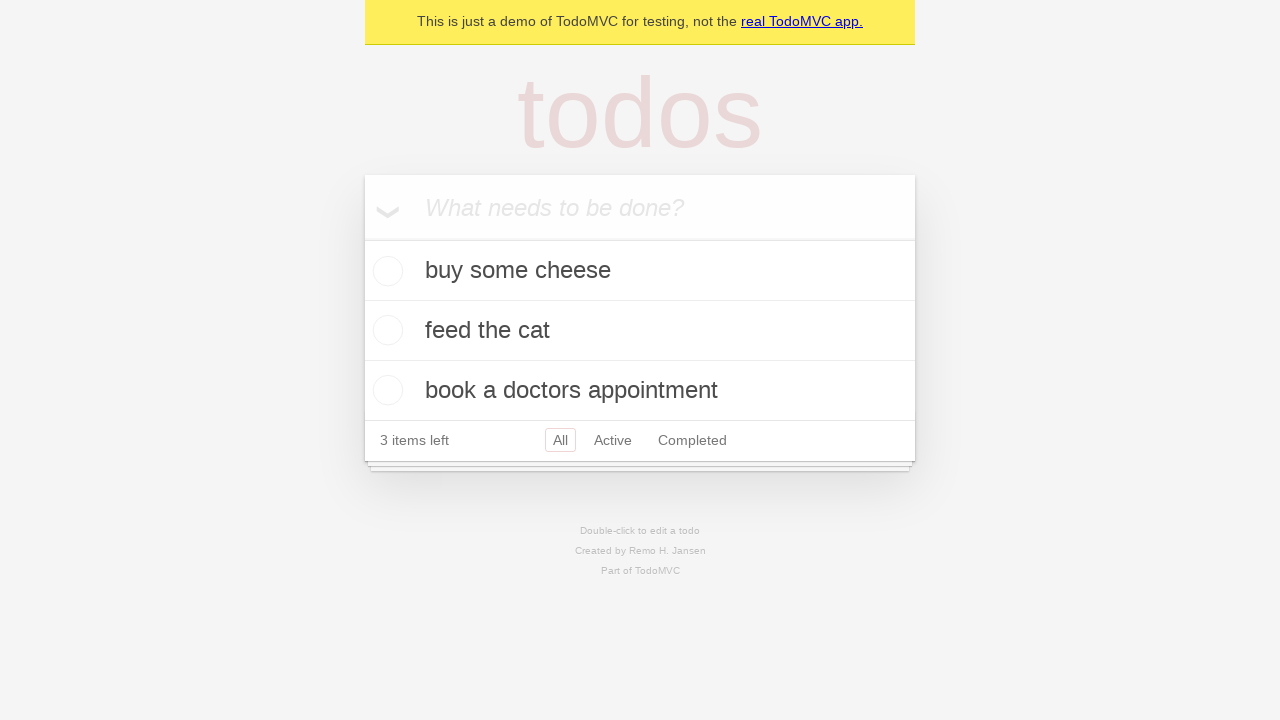

Waited for all 3 todos to be created and visible
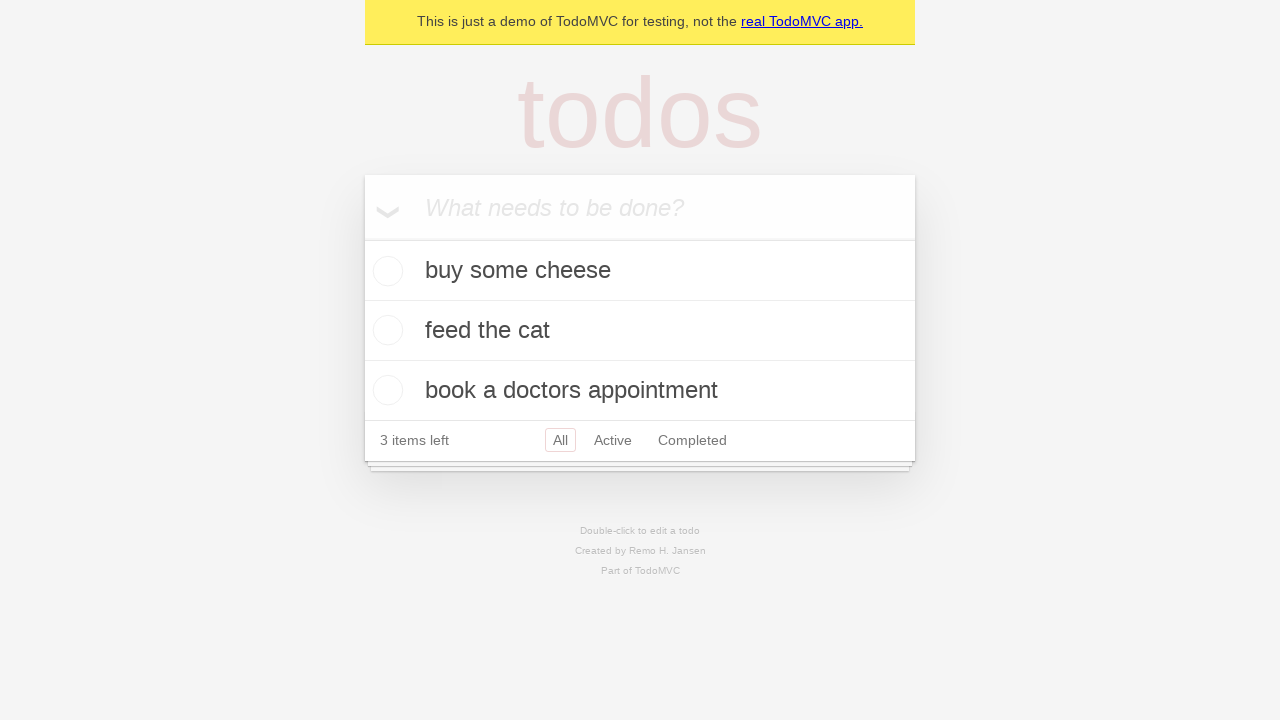

Checked the first todo item to mark it as completed at (385, 271) on .todo-list li .toggle >> nth=0
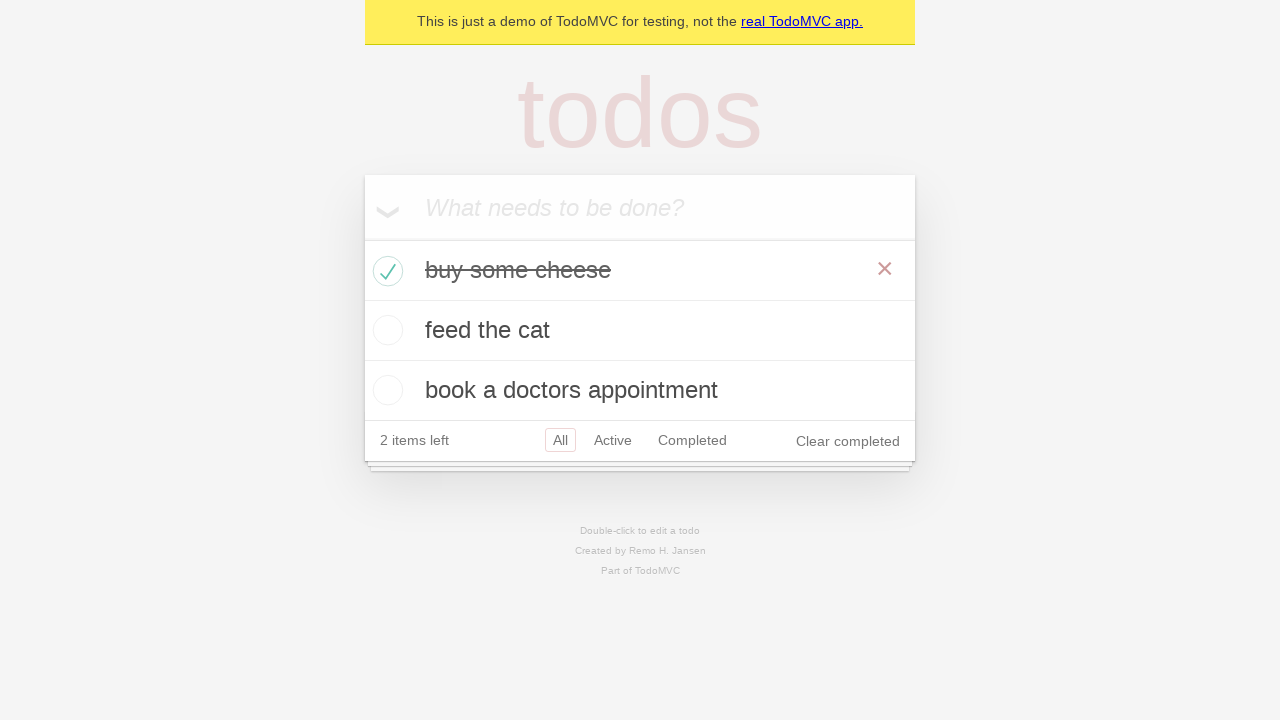

Clear completed button appeared after marking todo as completed
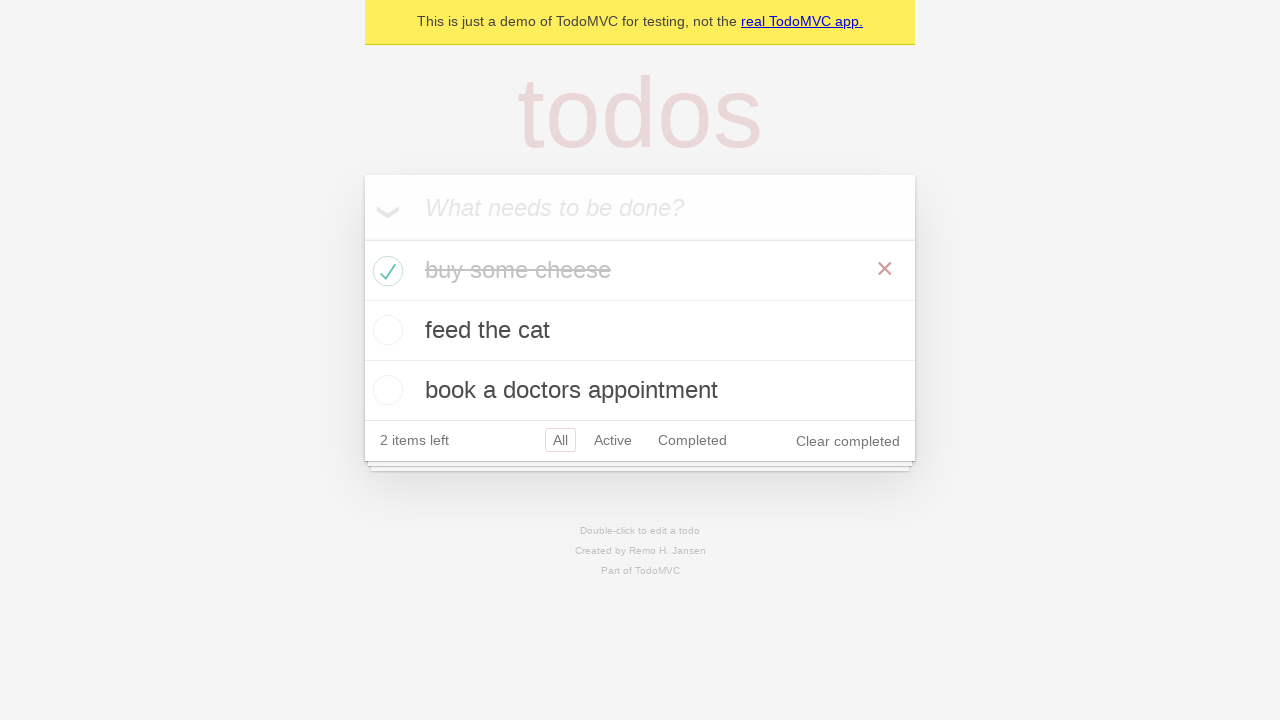

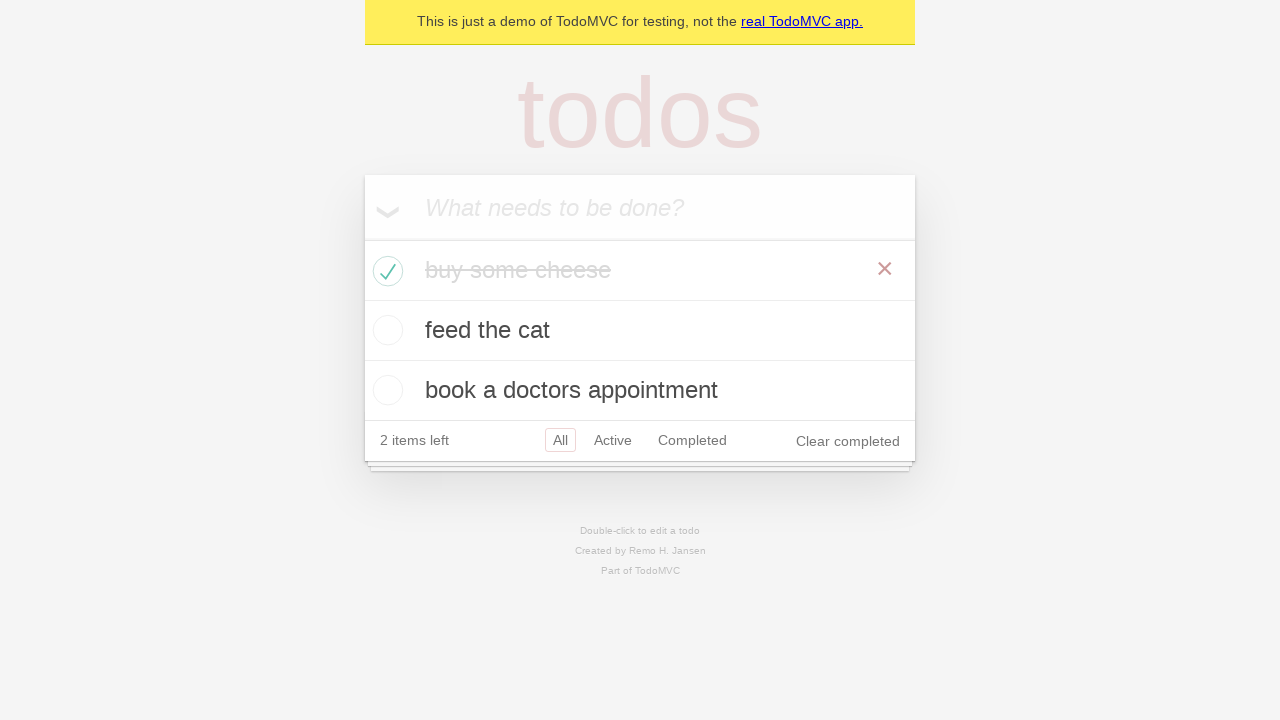